Tests Google Translate by entering Spanish text and verifying the English translation appears correctly

Starting URL: https://translate.google.com.ar/?hl=es&sl=es&tl=en&op=translate

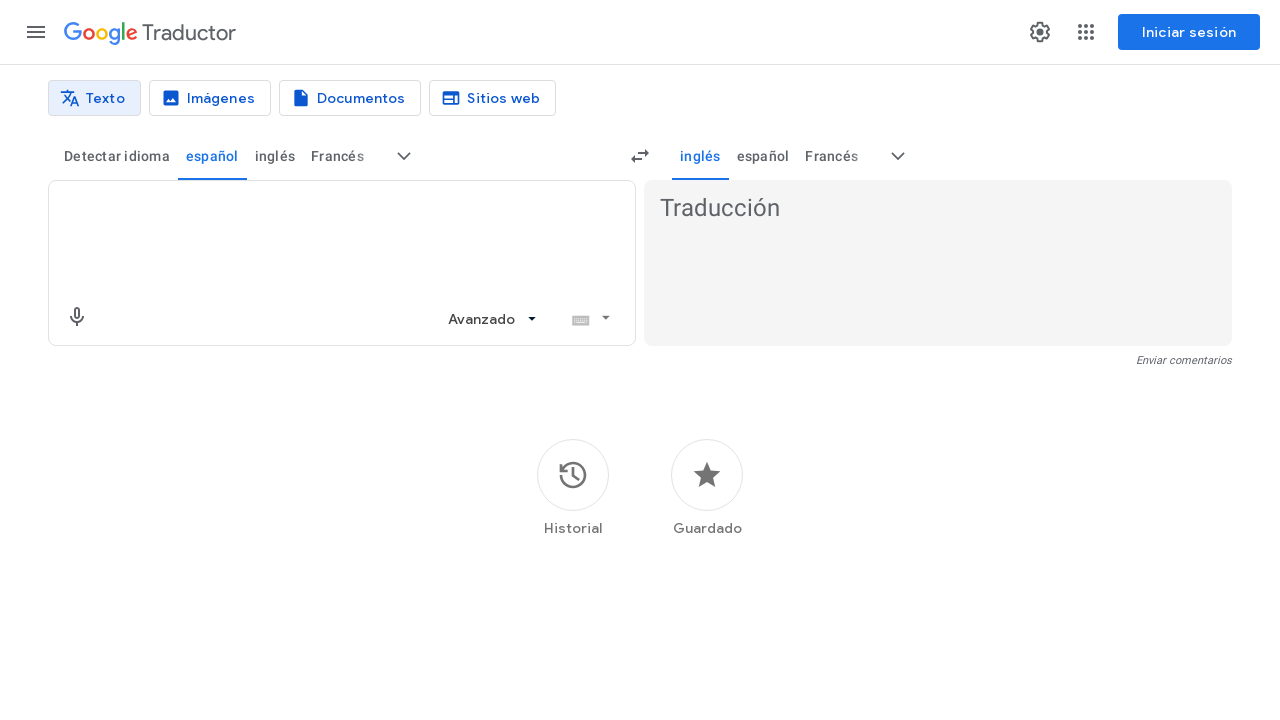

Filled source text area with Spanish text 'Hola mundo, mi nombre es el destructor de mundos' on textarea[jsname="BJE2fc"]
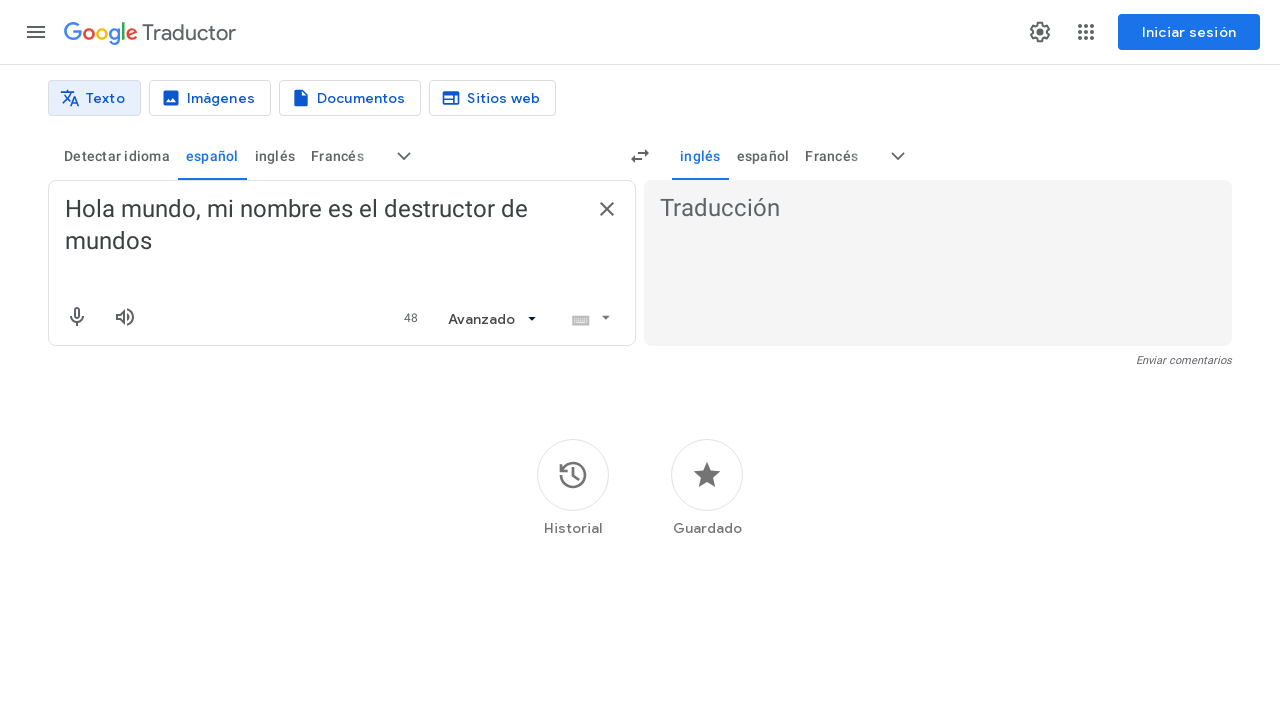

Translation indicator appeared (translating started)
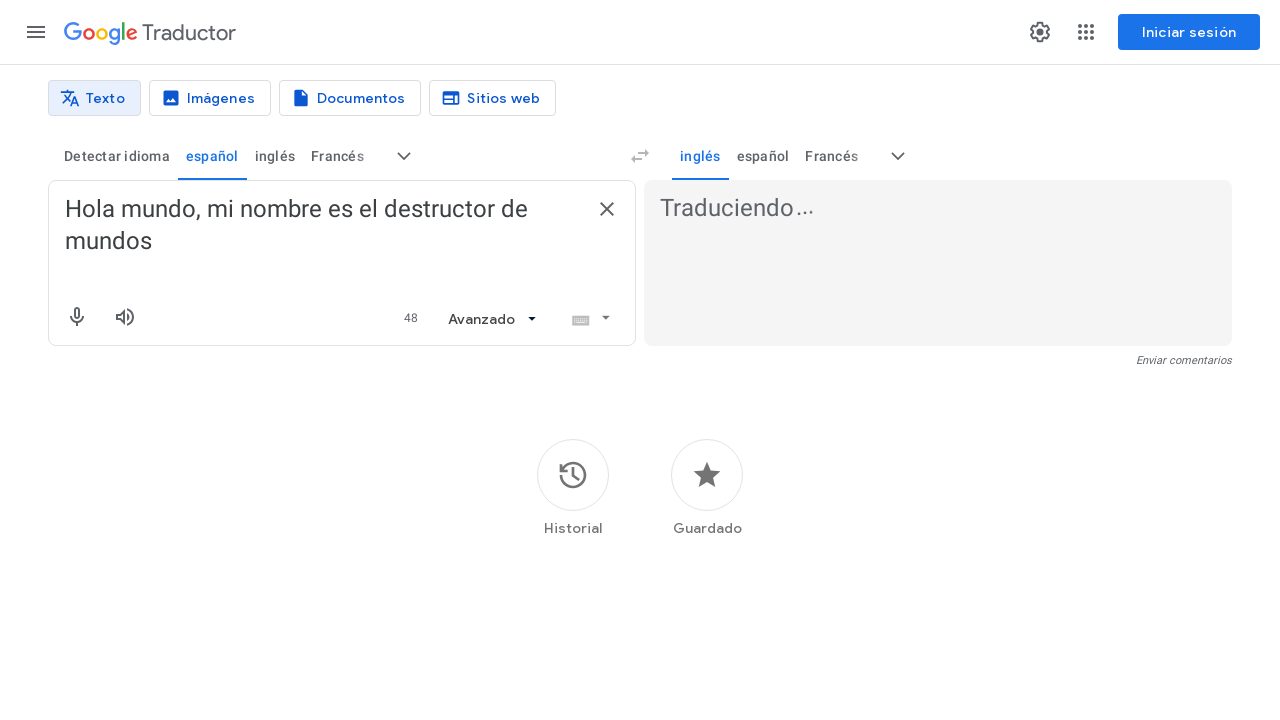

Translation indicator disappeared (translation completed)
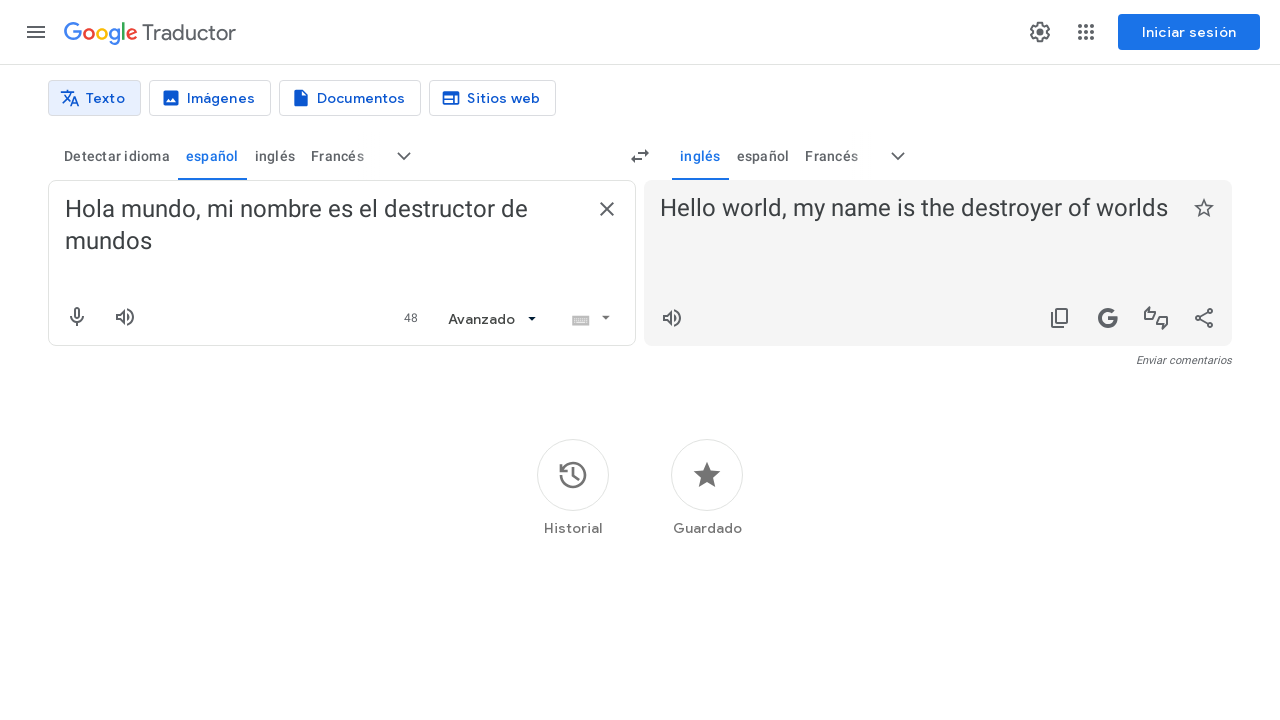

Translation result appeared in target language
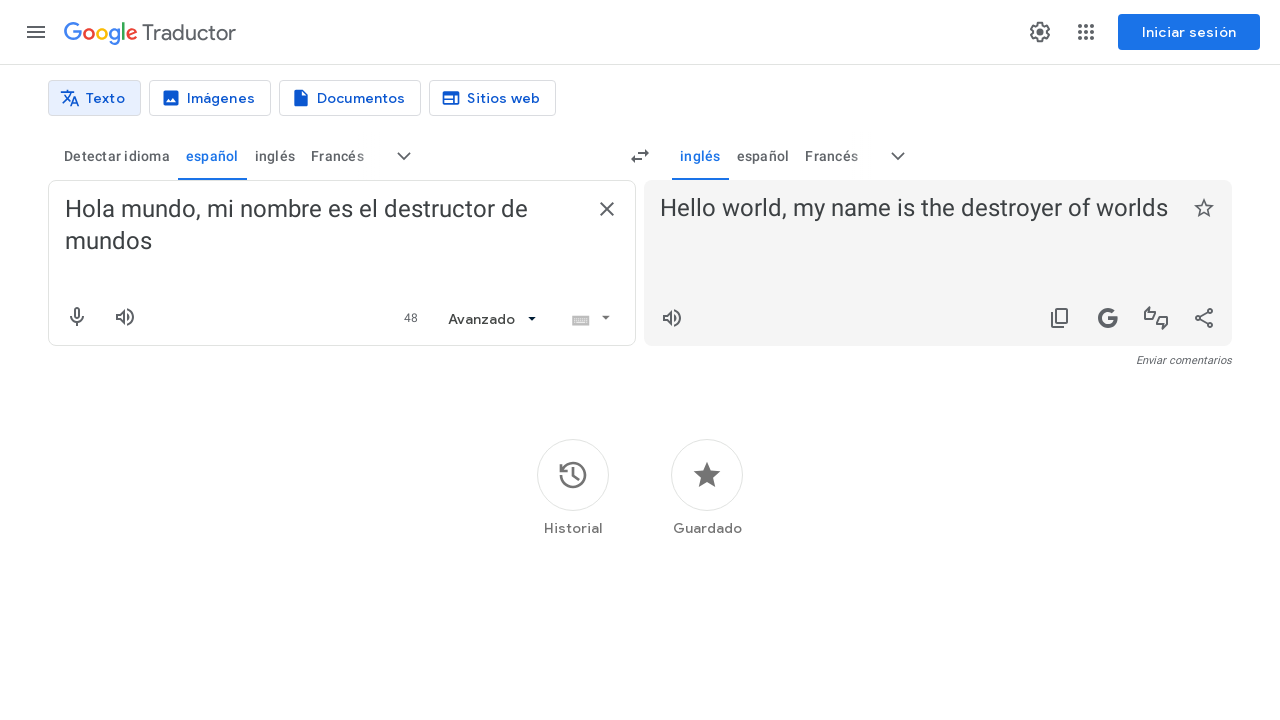

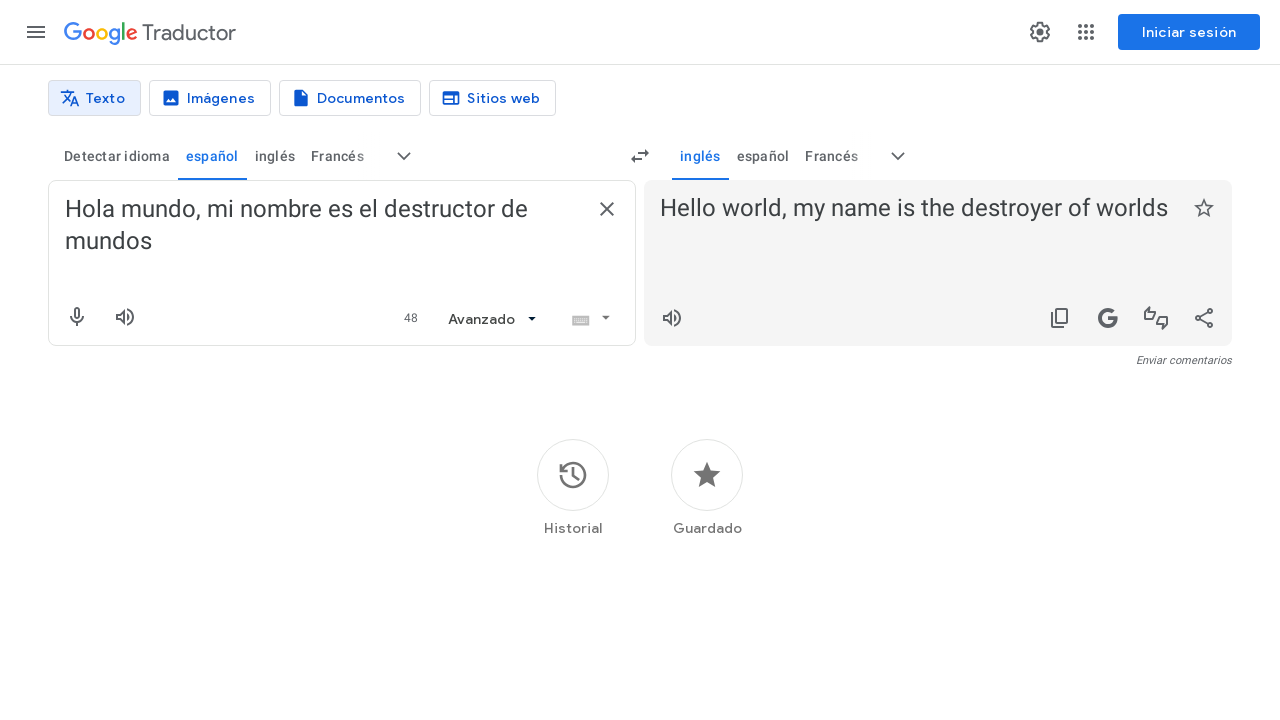